Tests keyboard shortcut functionality by triggering print dialog with Ctrl+P and navigating through it with Tab and Enter keys

Starting URL: https://www.selenium.dev/downloads

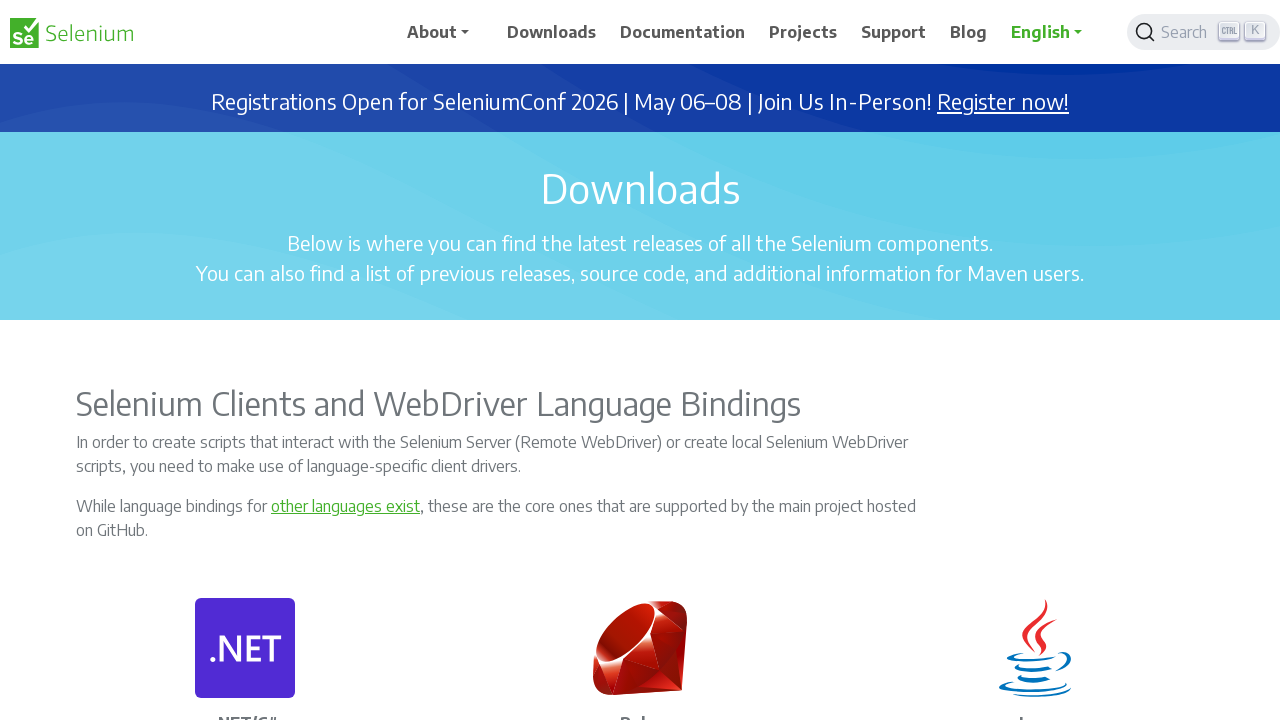

Triggered print dialog with Ctrl+P keyboard shortcut
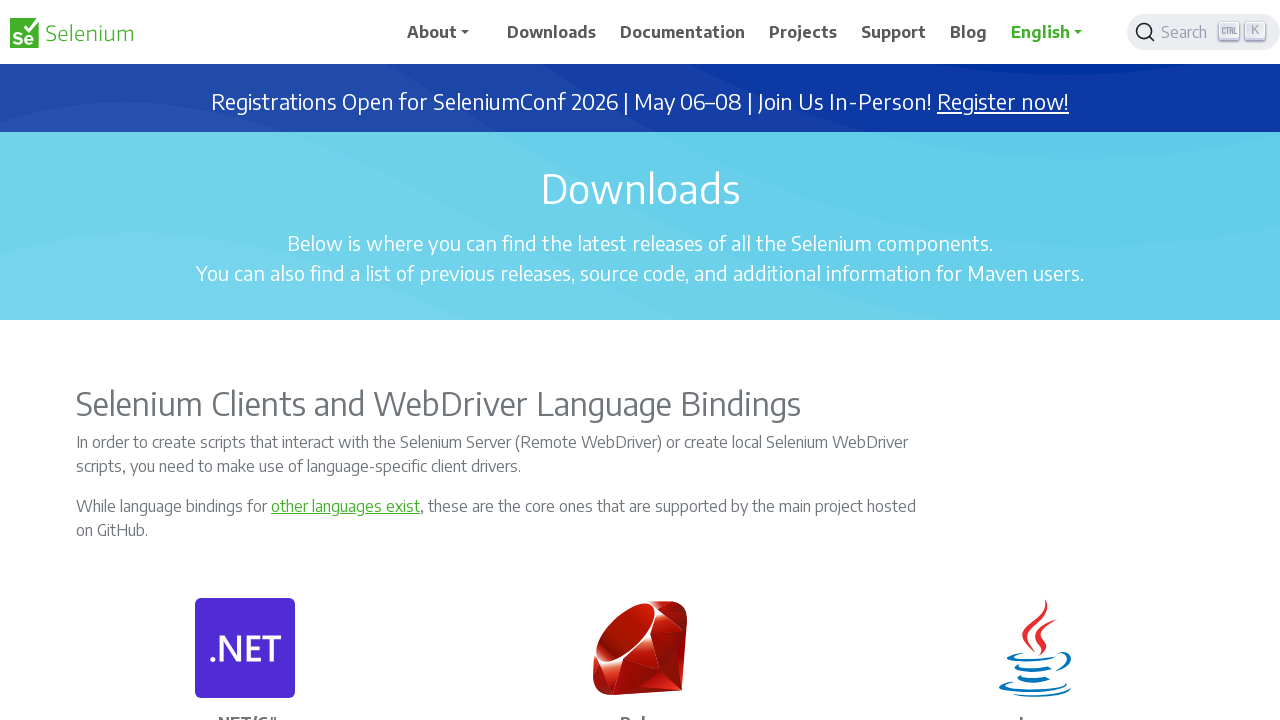

Waited 2 seconds for print dialog to appear
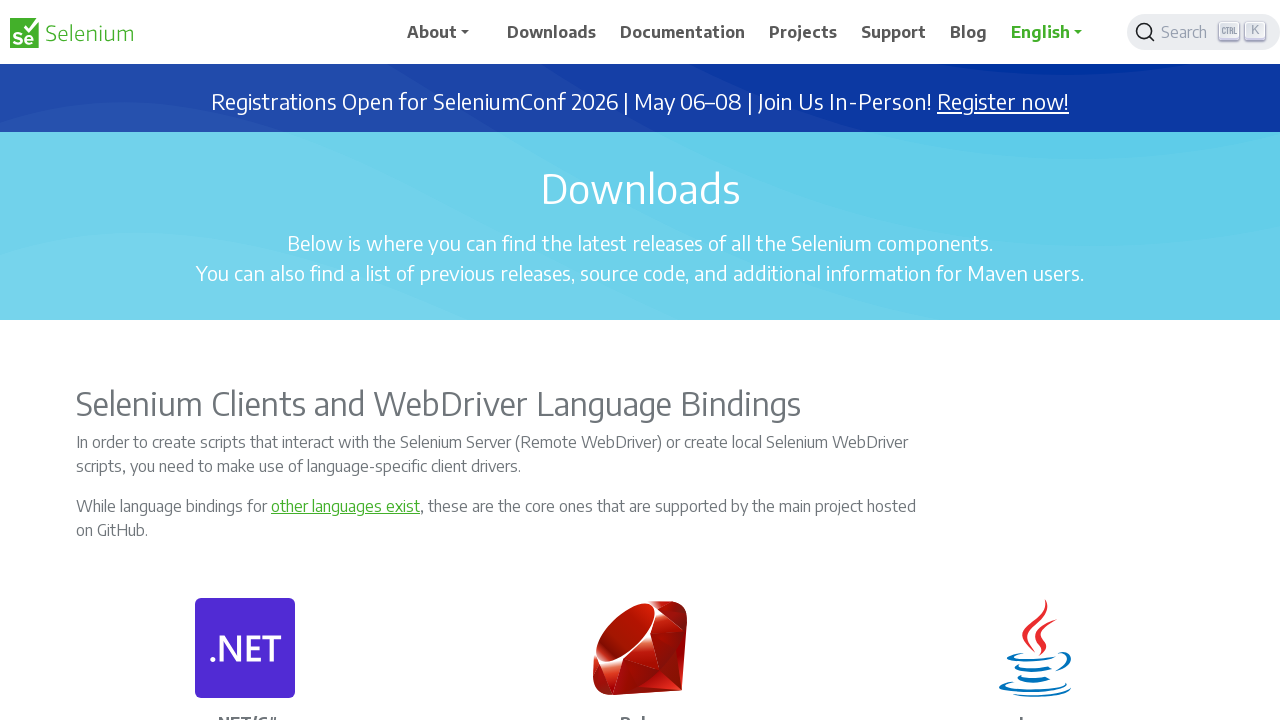

Pressed Tab to navigate through print dialog
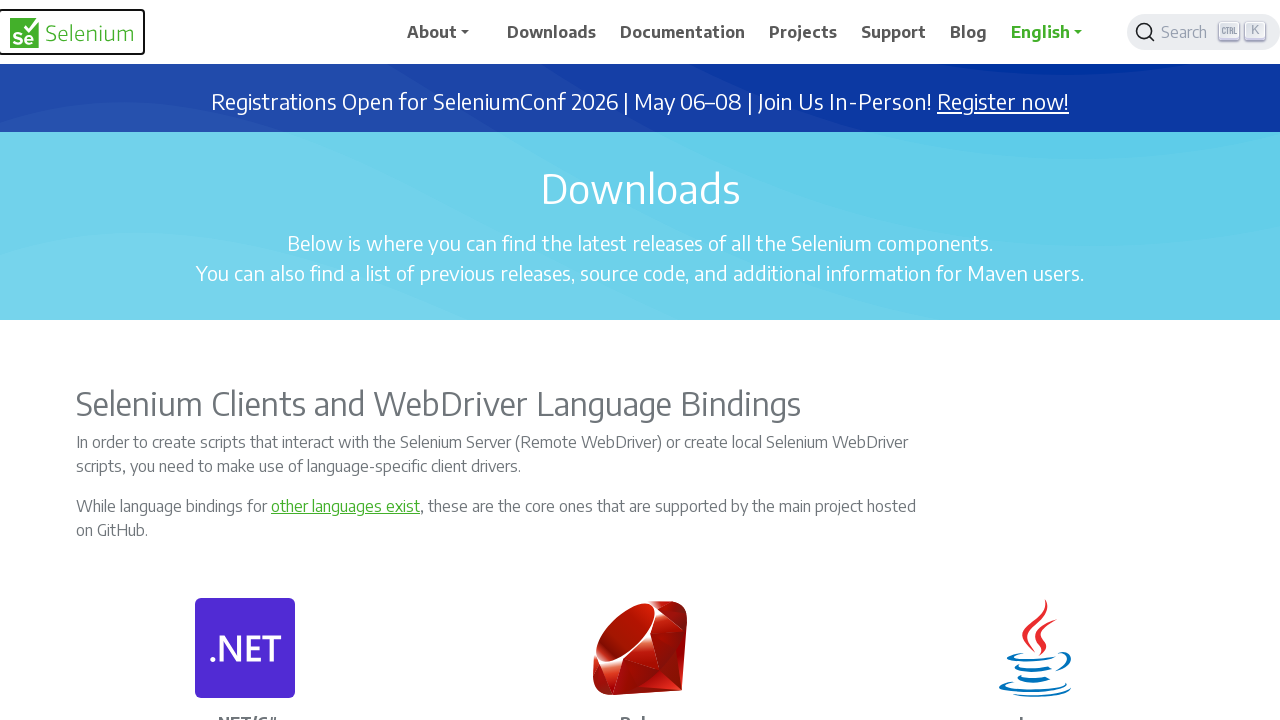

Waited 2 seconds before confirming
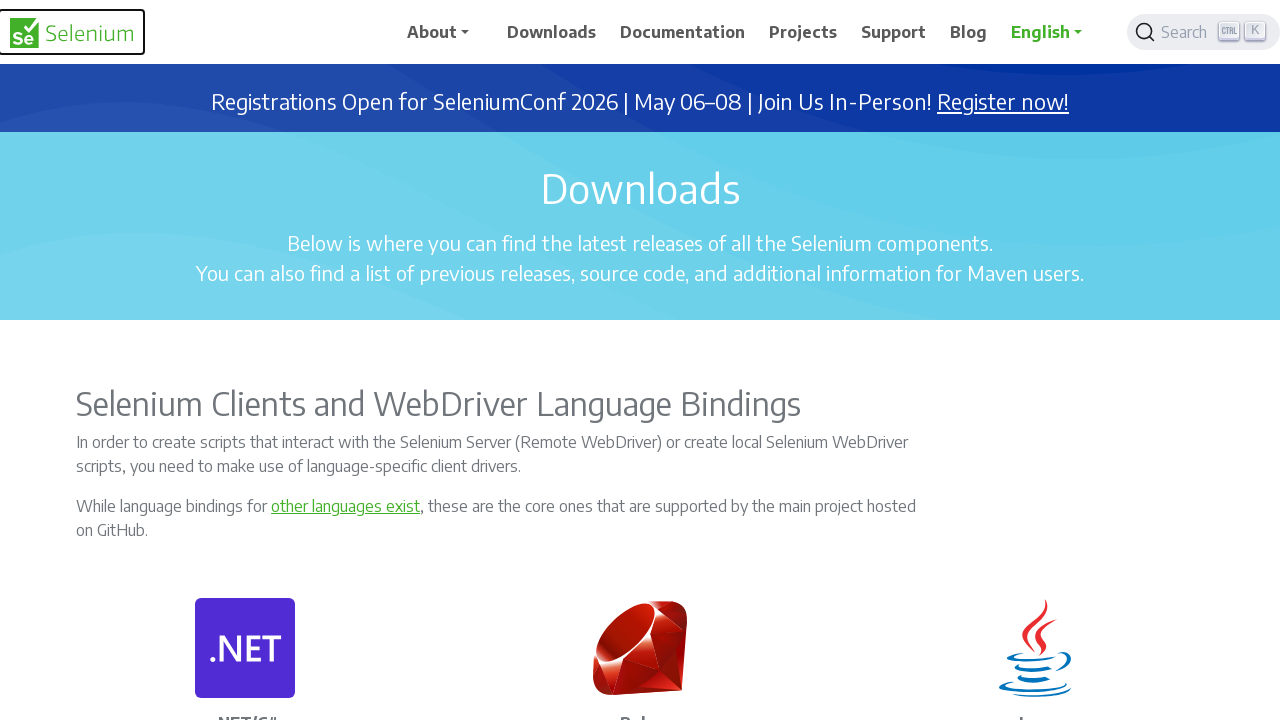

Pressed Enter to confirm print dialog
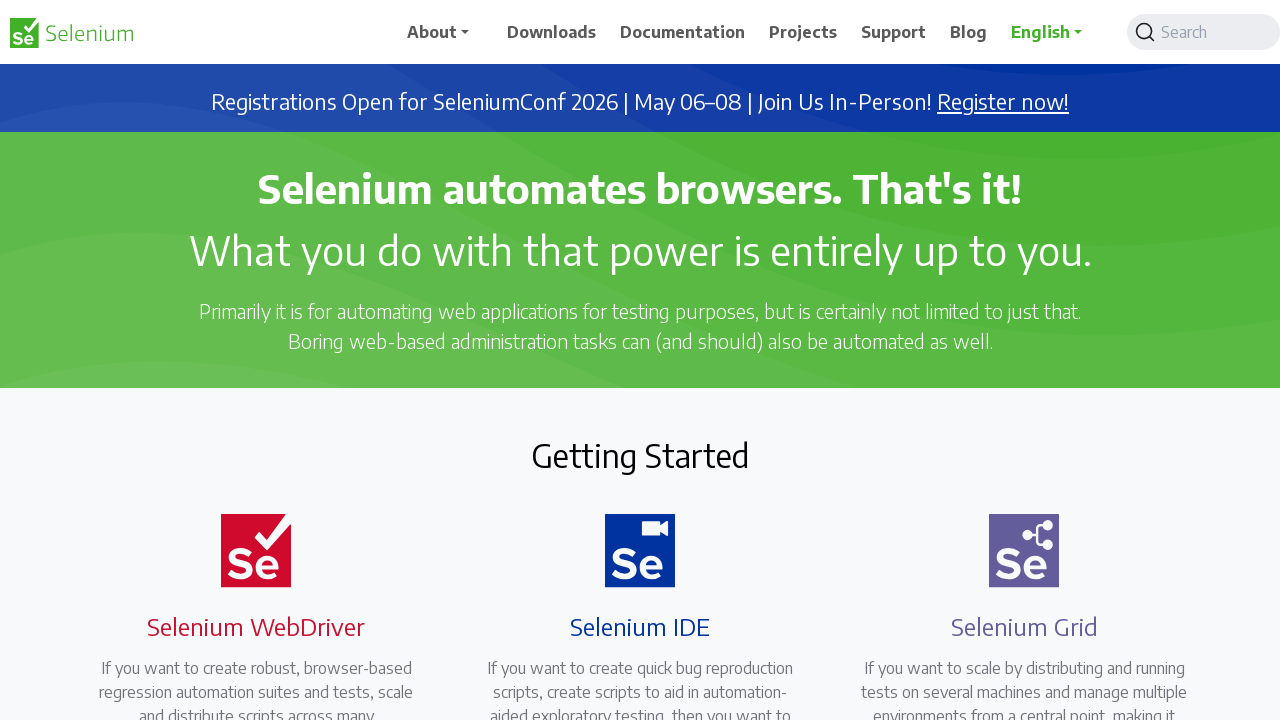

Waited 2 seconds for print action to complete
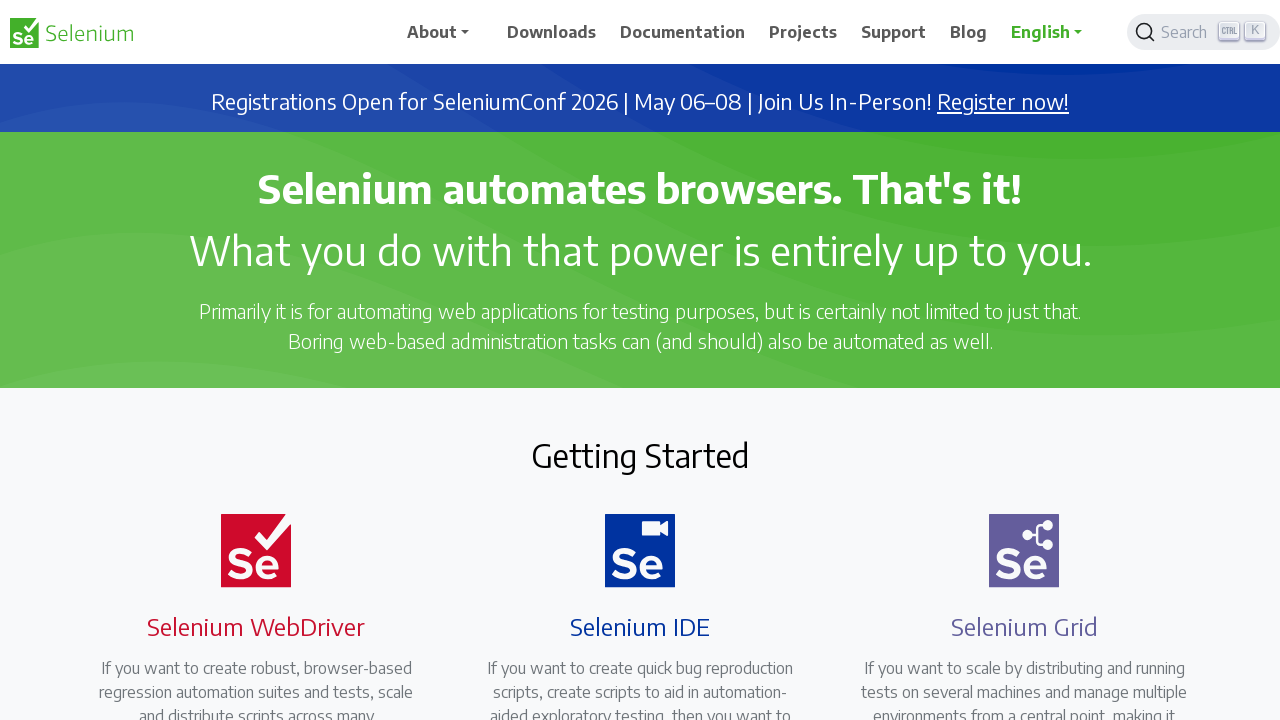

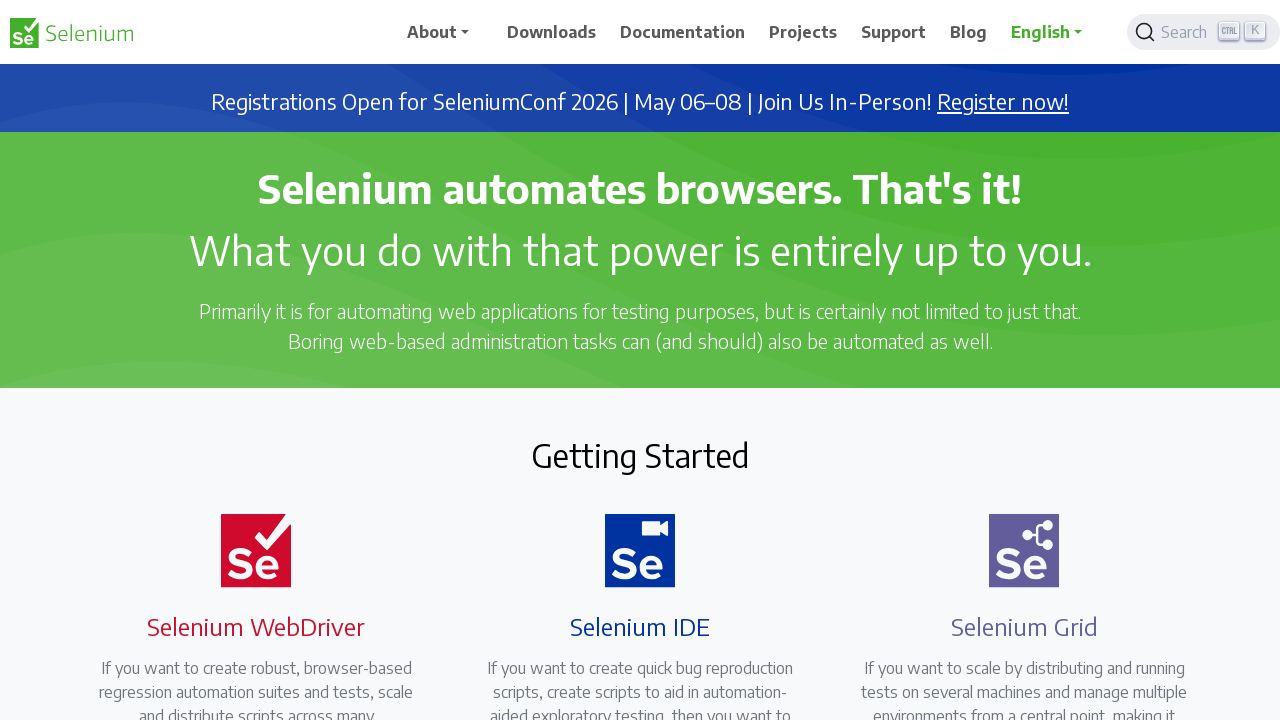